Tests jQuery UI draggable functionality by clicking and dragging an element to a new position within an iframe

Starting URL: https://jqueryui.com/draggable/

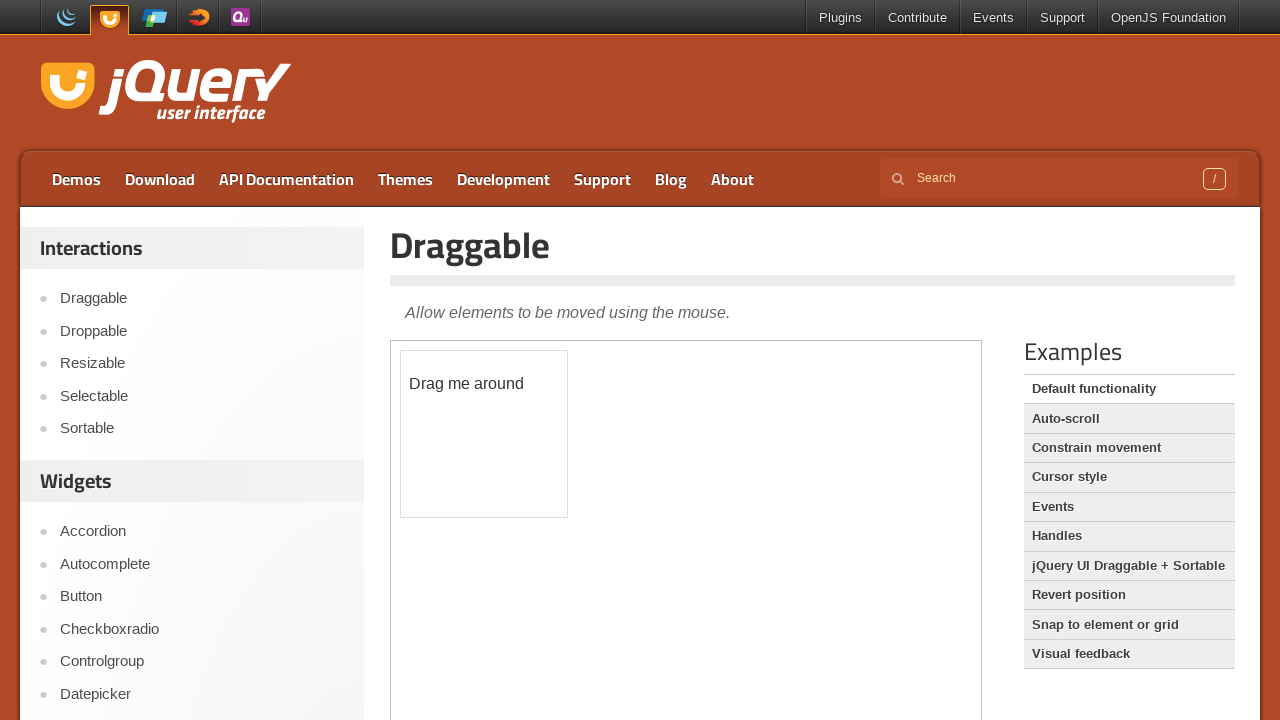

Located the demo iframe for jQuery UI draggable test
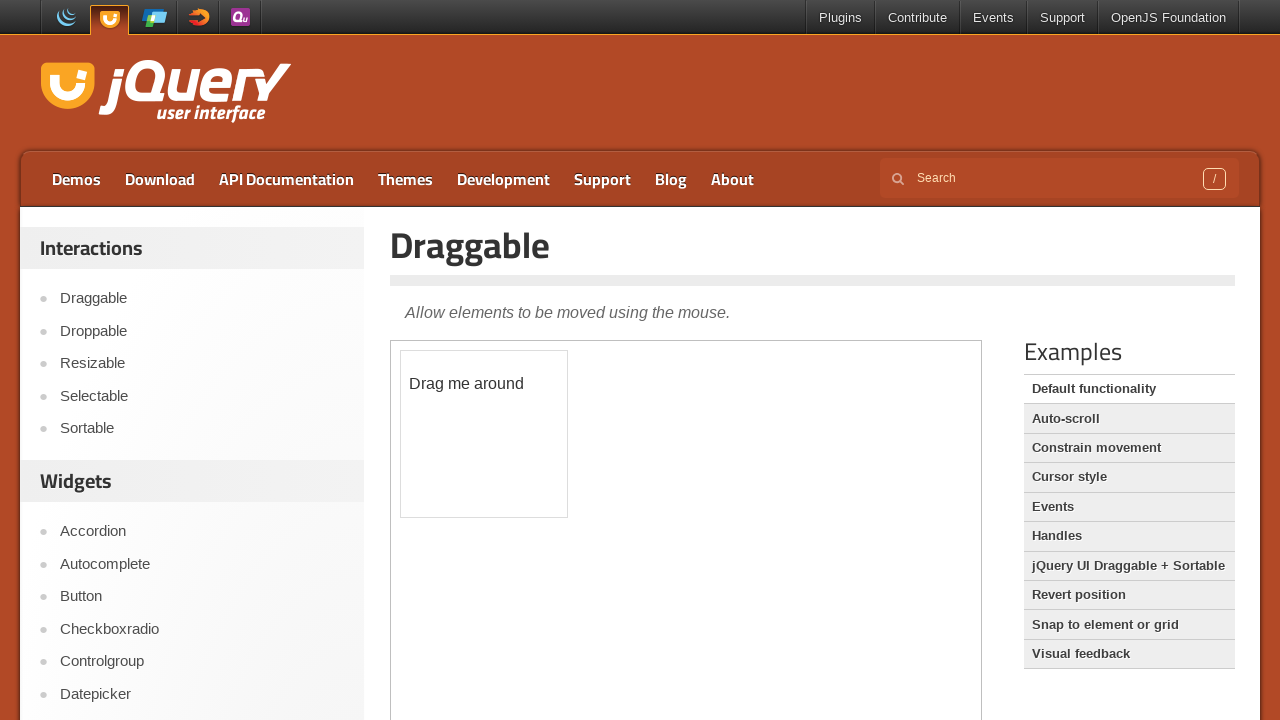

Located the draggable element with ID 'draggable'
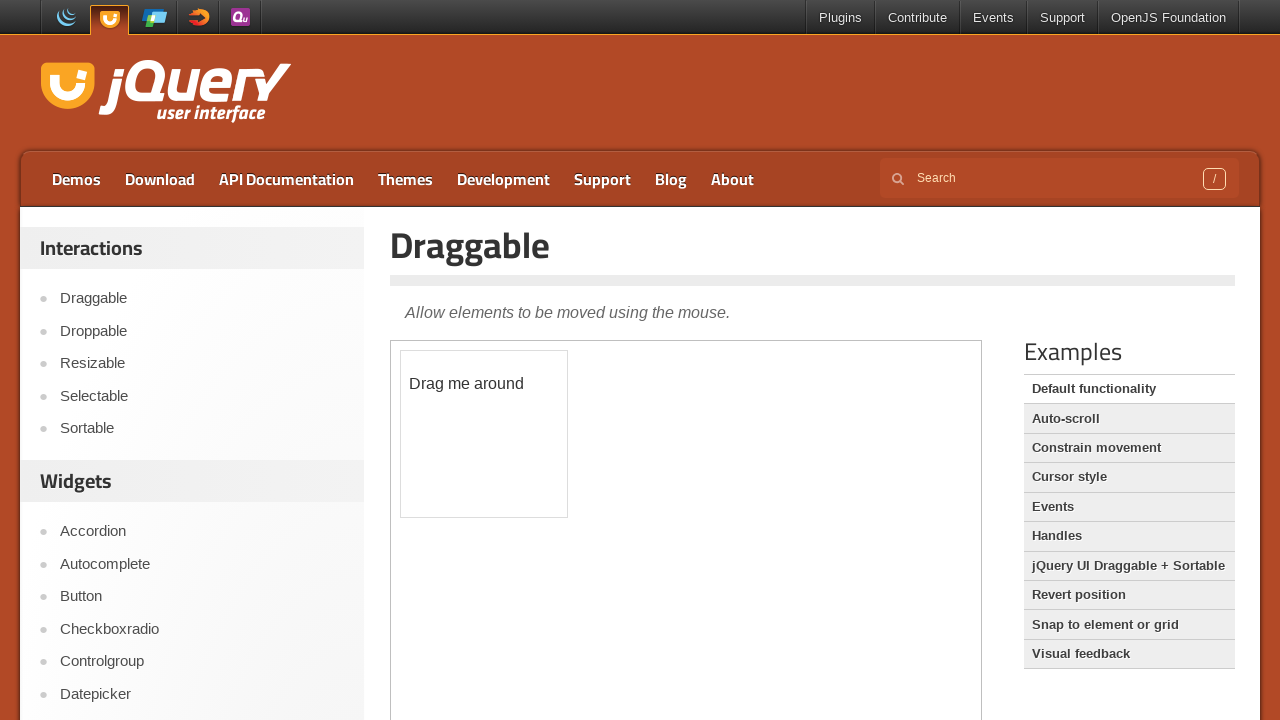

Dragged the element 70 pixels right and 10 pixels down to new position at (471, 361)
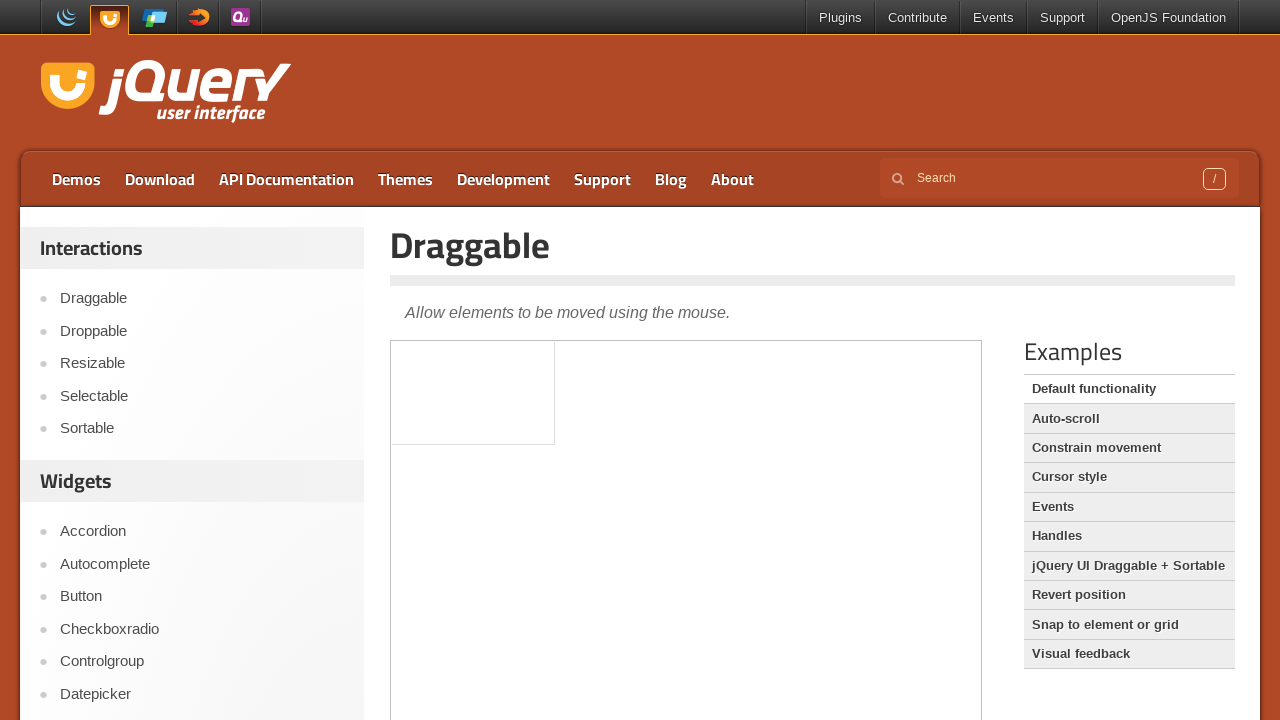

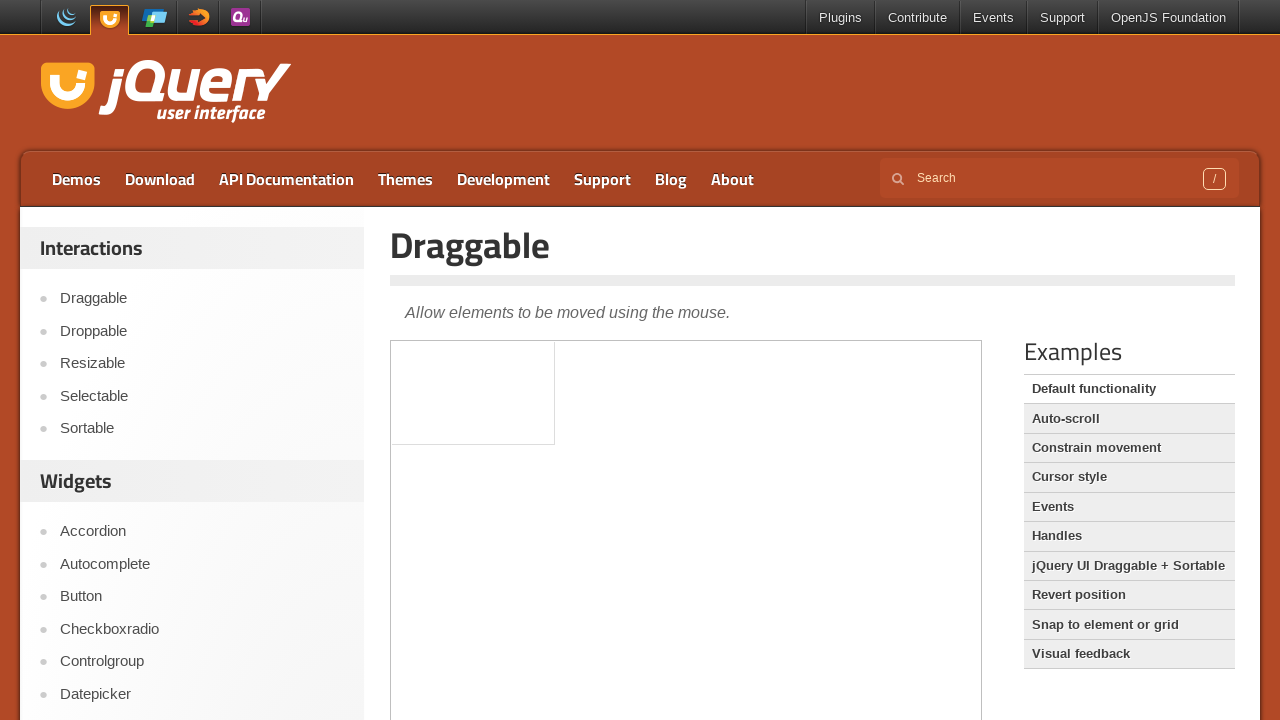